Navigates to NuGet.org and performs keyboard input actions typing text into the page

Starting URL: https://nuget.org

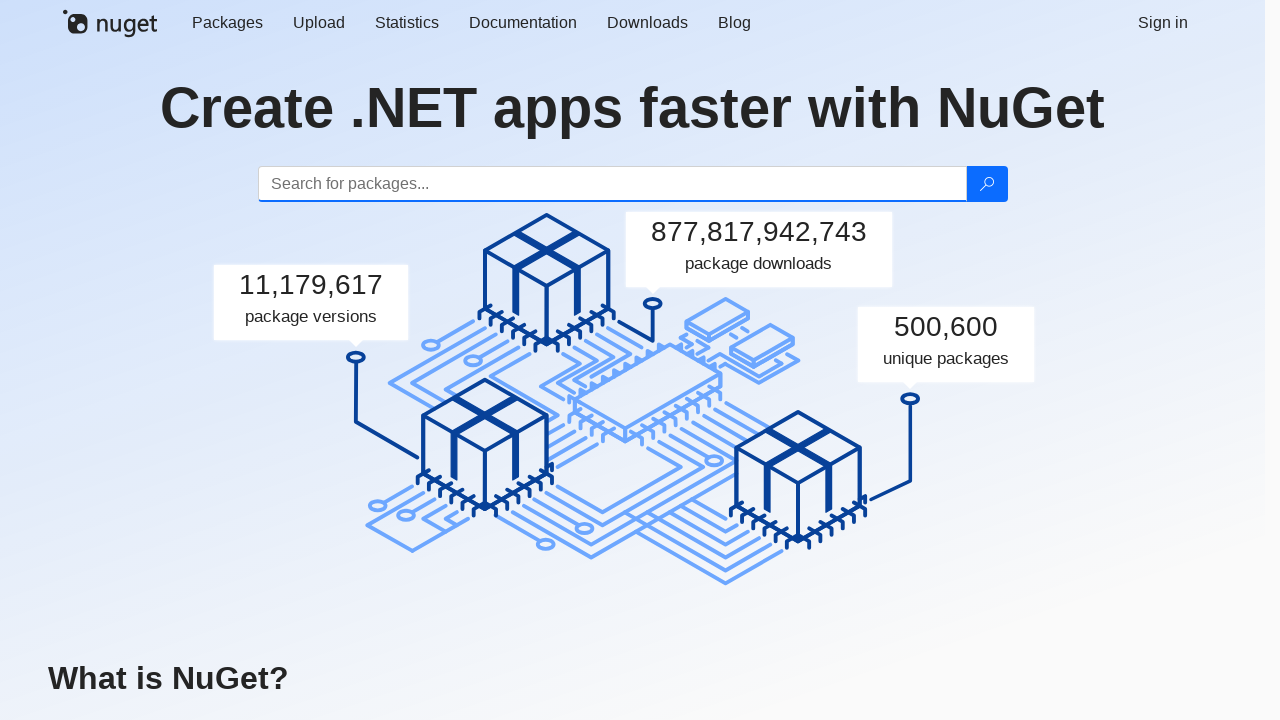

Waited for page to load
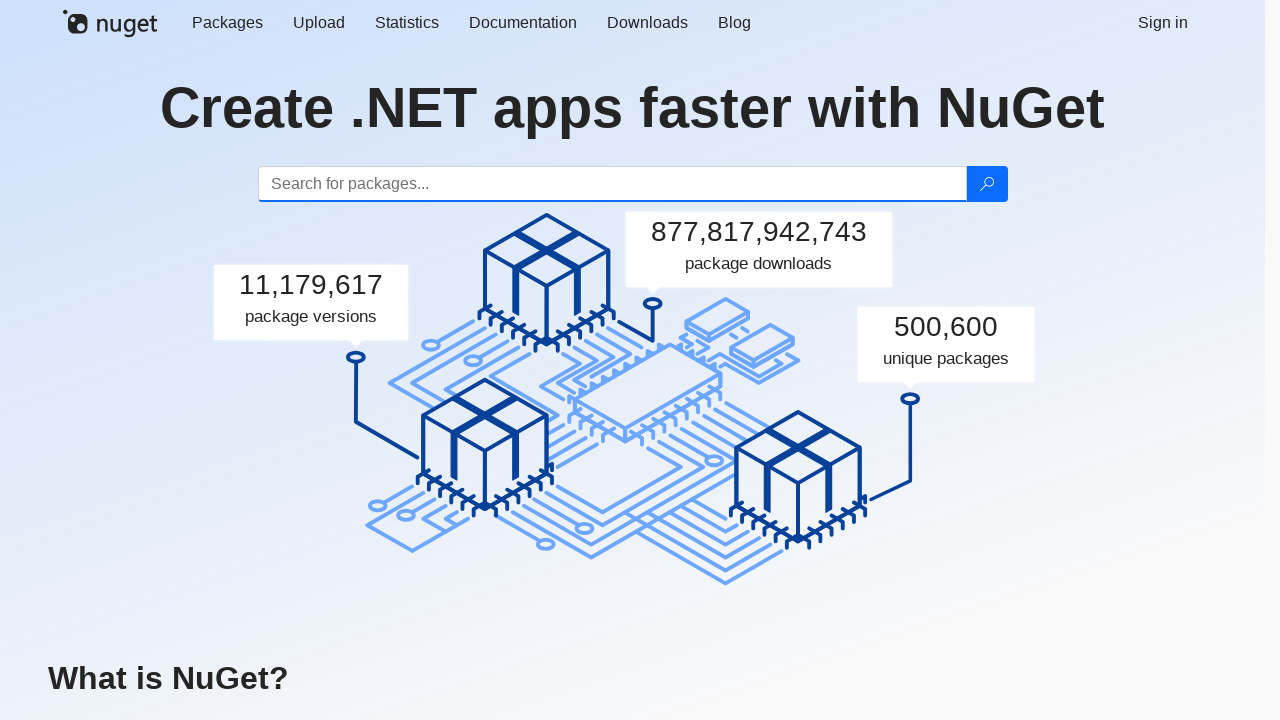

Typed 'abc' using keyboard
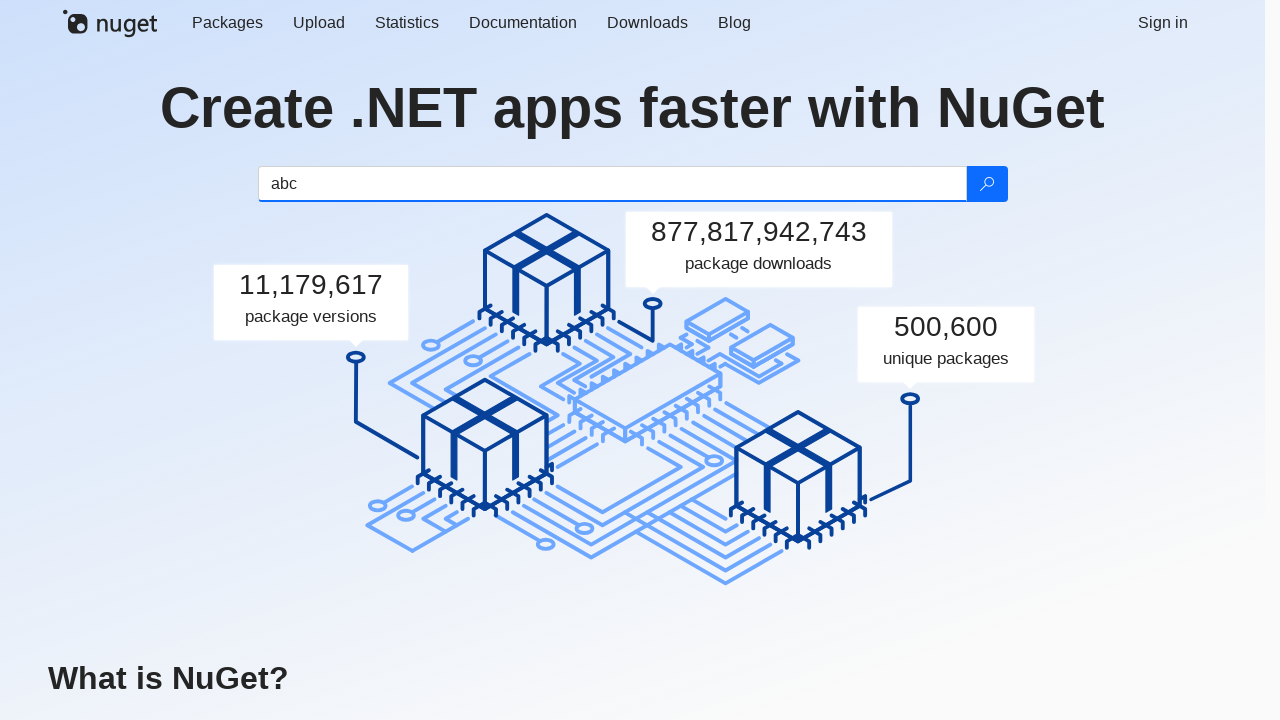

Typed 'Hi,' using keyboard
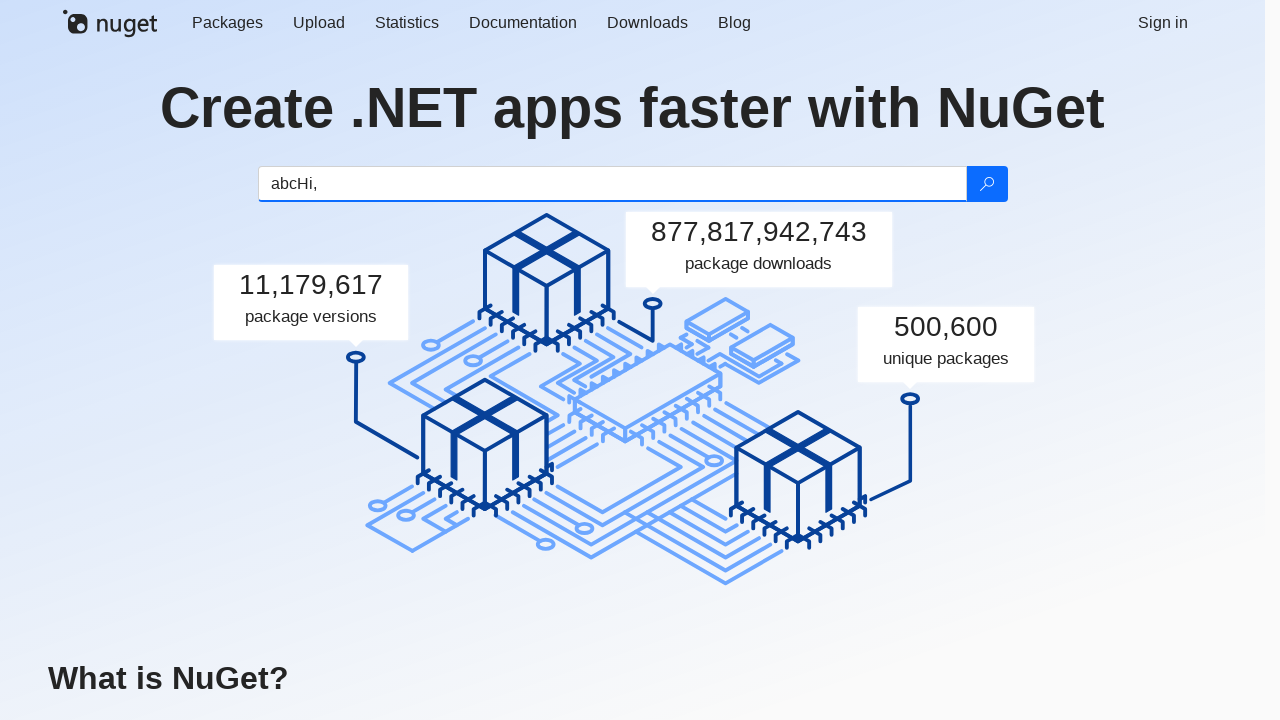

Waited 1000ms
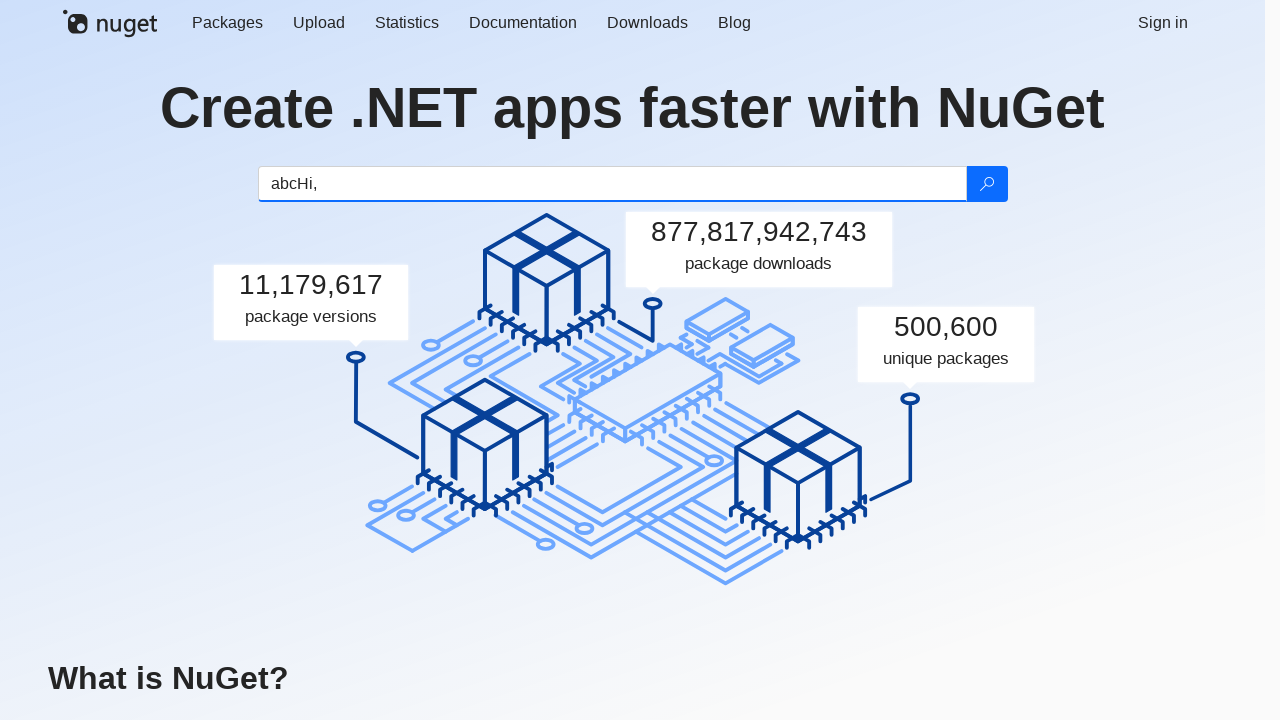

Typed 'World' using keyboard
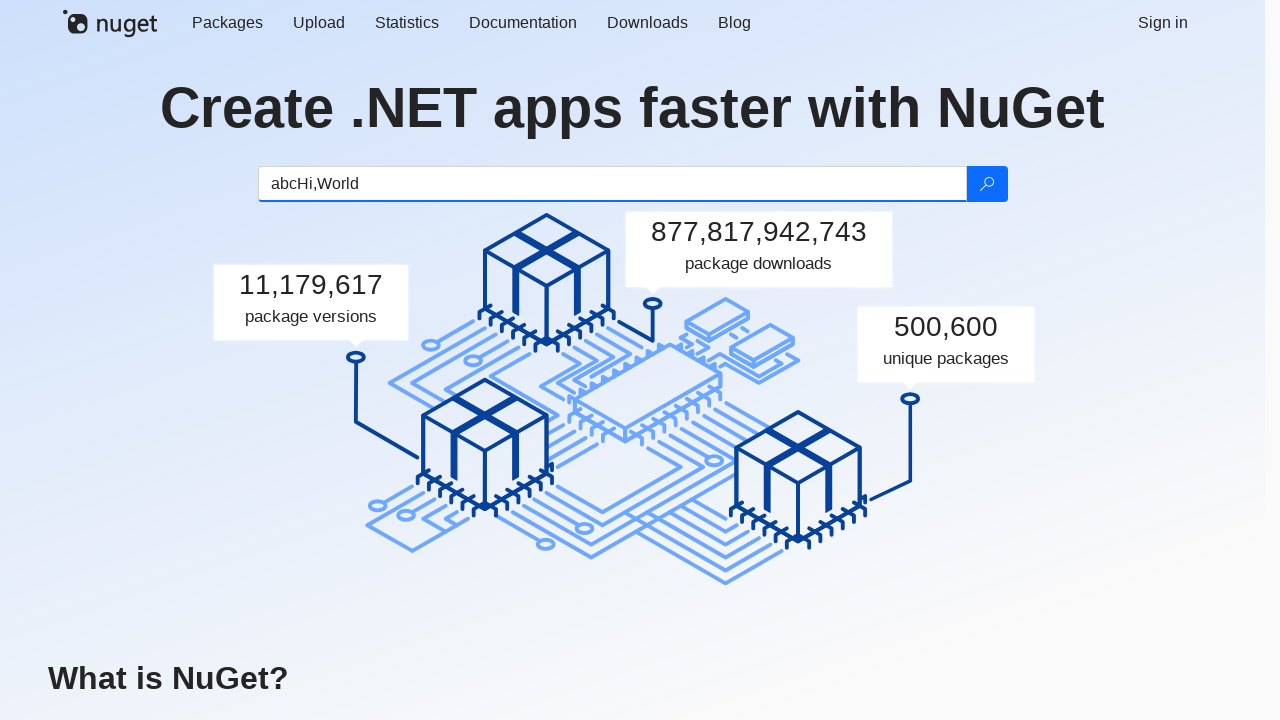

Waited 1000ms
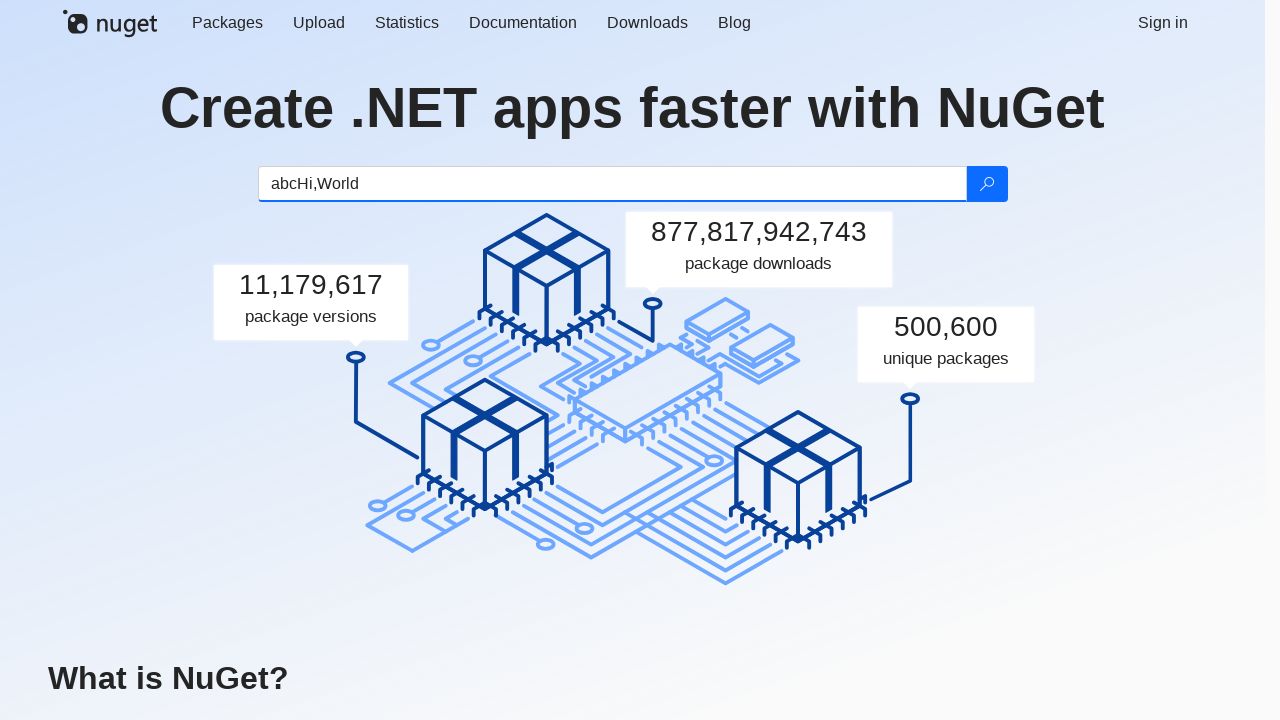

Typed '!' using keyboard
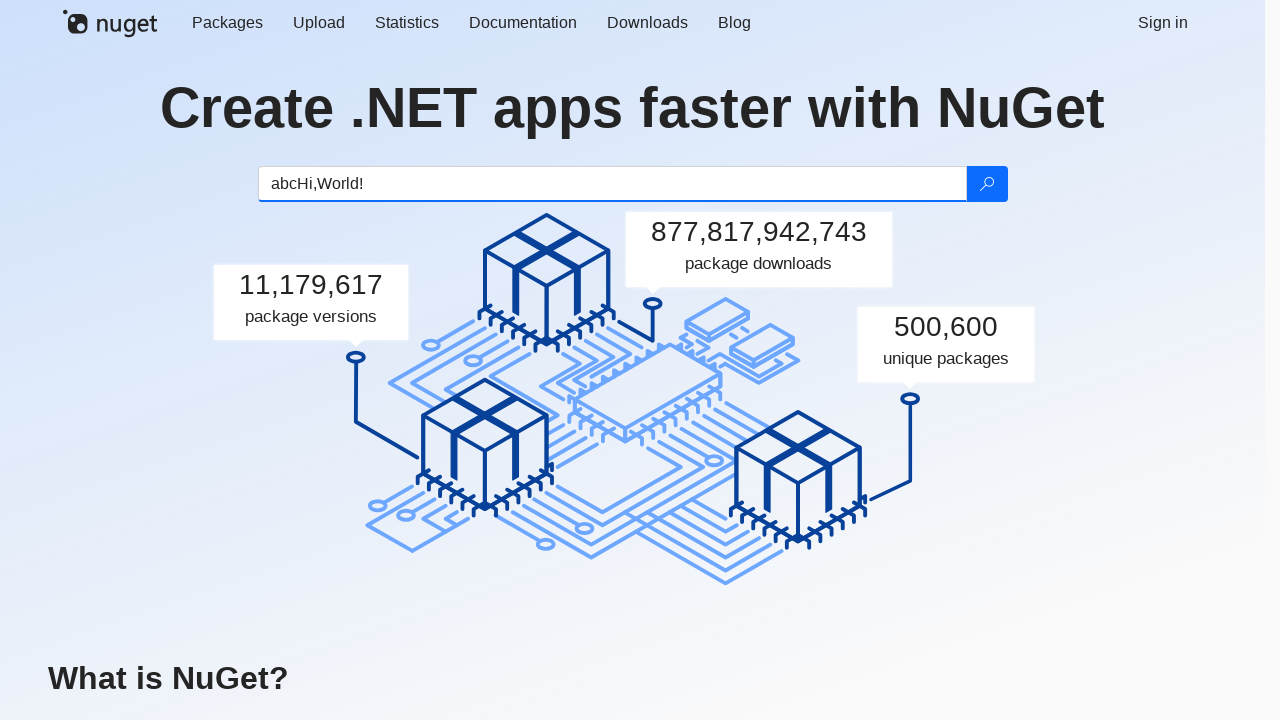

Waited 1000ms
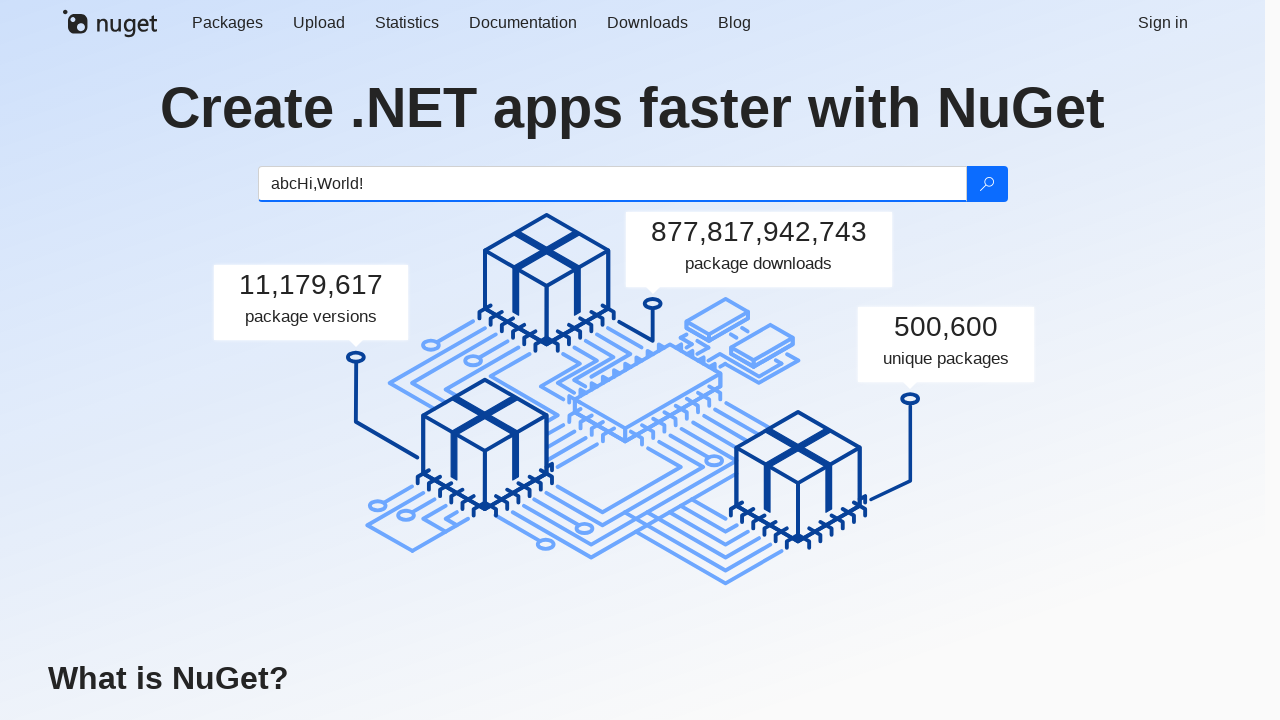

Typed 'qwe' using keyboard
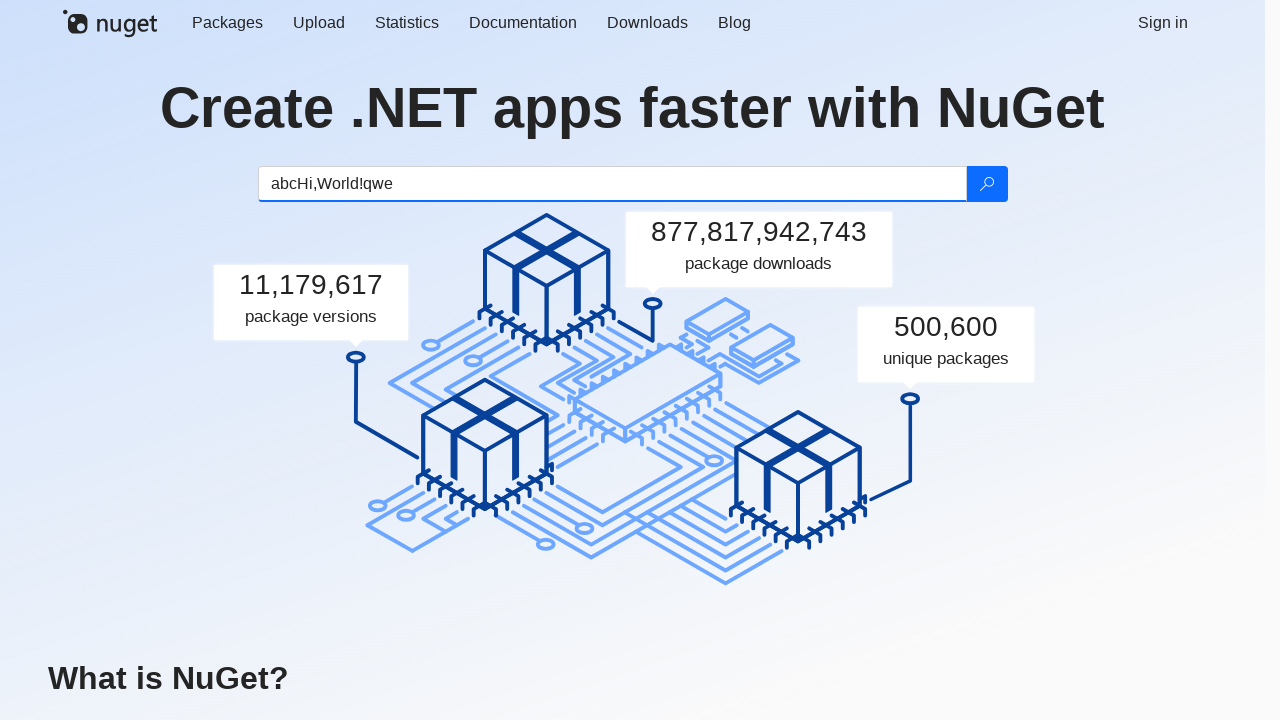

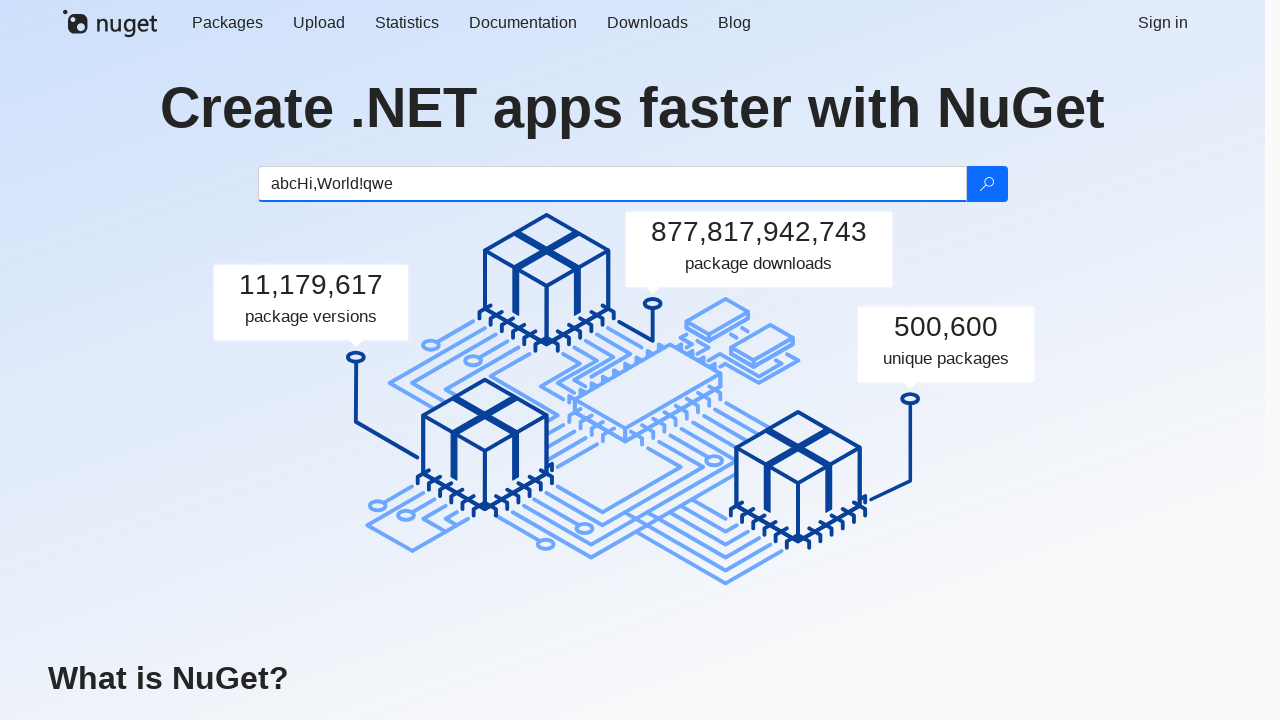